Tests window handling by clicking a link that opens a new window, switching to the new window to verify its content, closing it, and switching back to the original window.

Starting URL: https://the-internet.herokuapp.com/windows

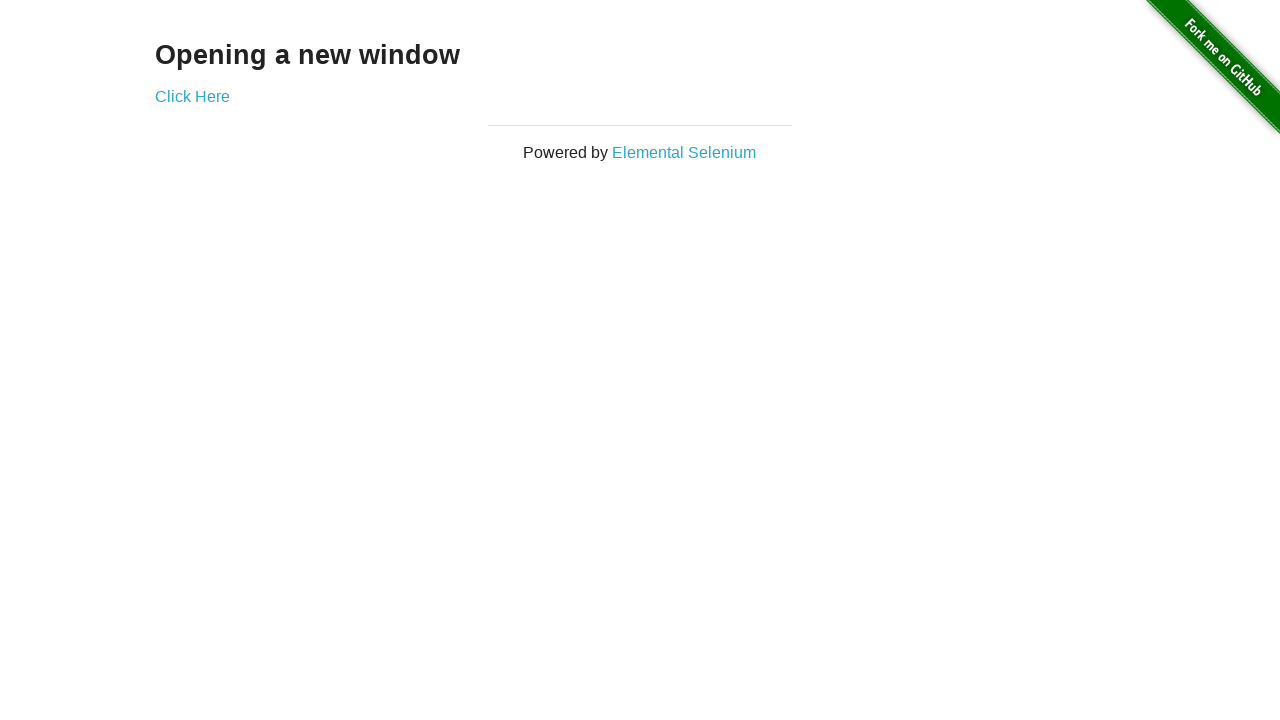

Clicked 'Click Here' link to open new window at (192, 96) on a[href='/windows/new']
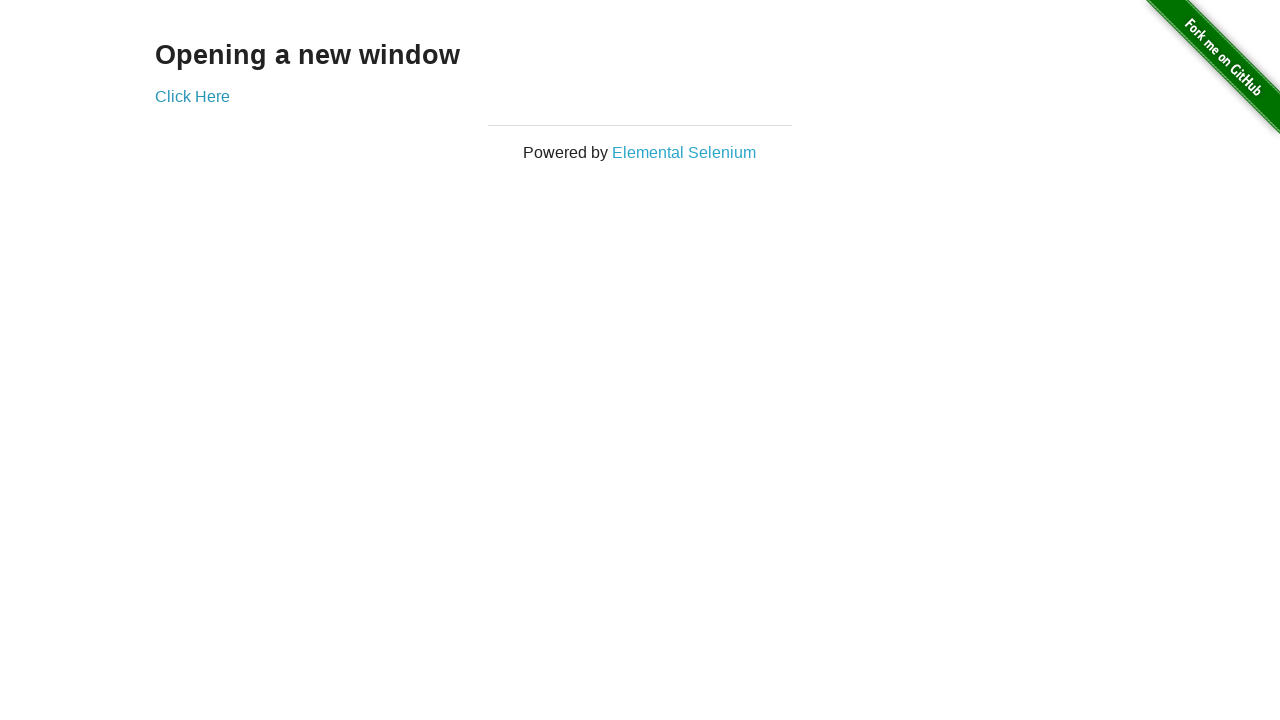

Captured new window/page object
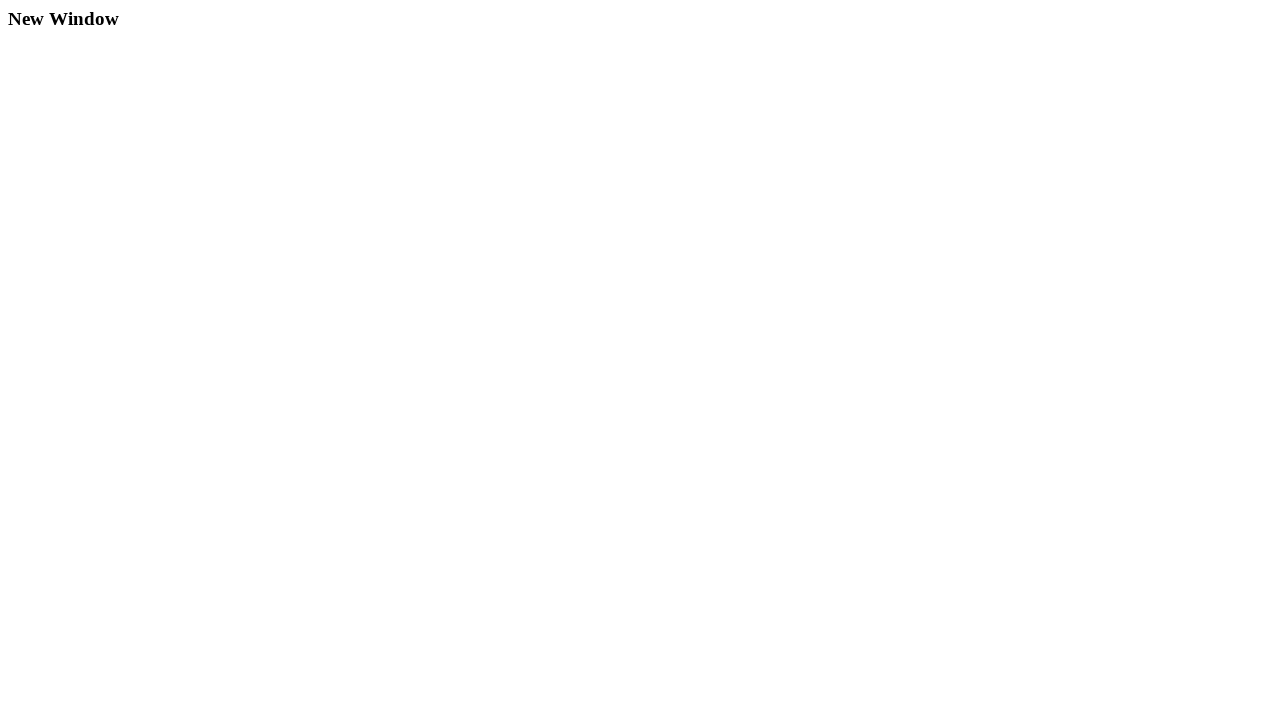

New window loaded successfully
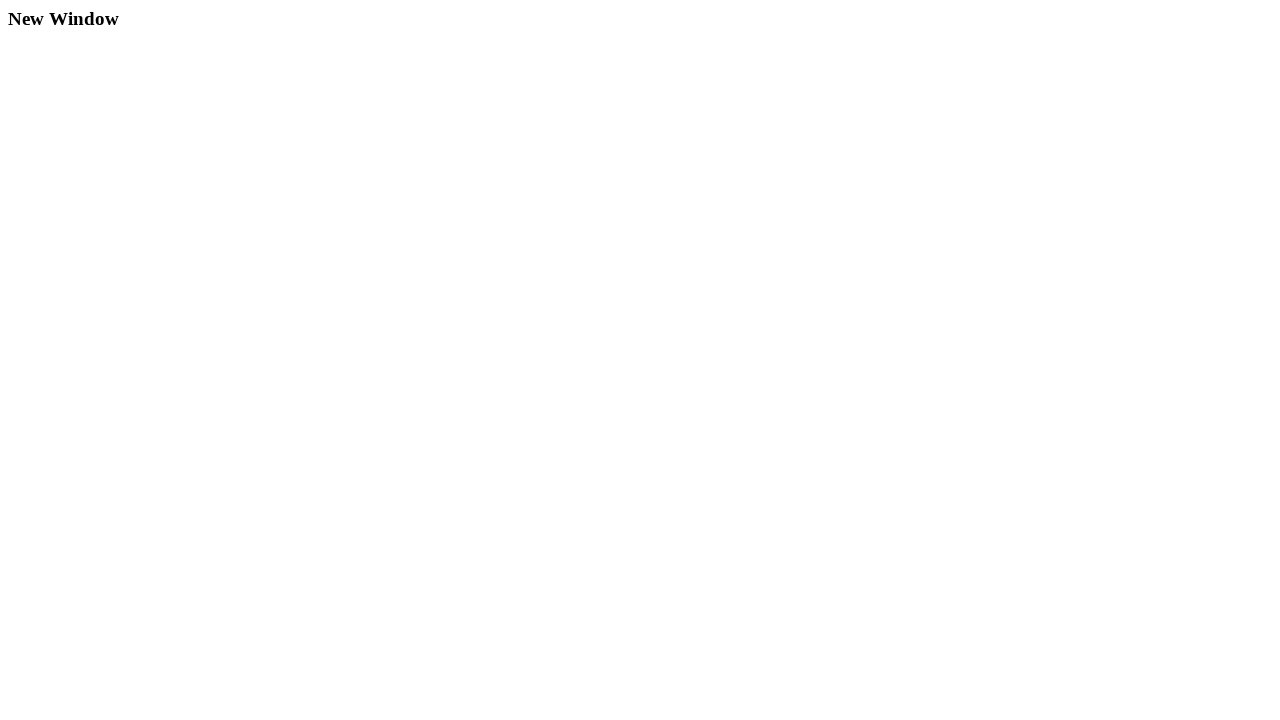

Retrieved content from new window body
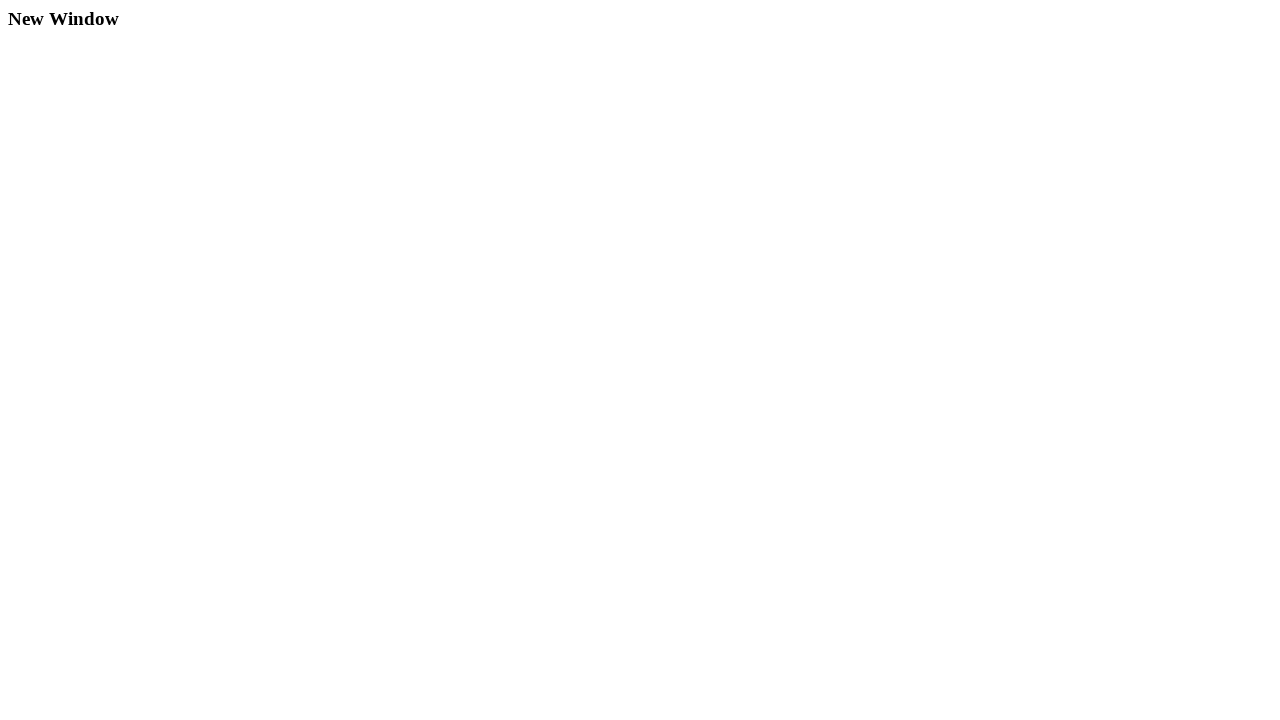

Verified 'New Window' text is present in new window content
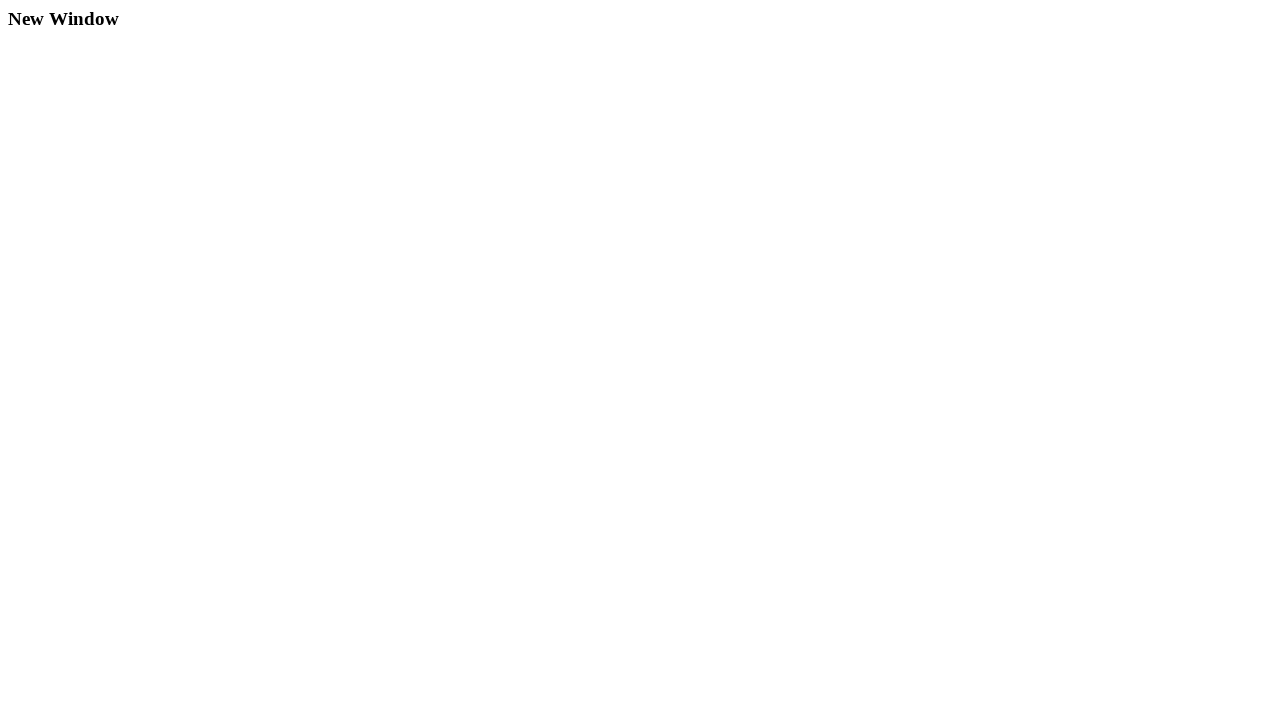

Closed the new window
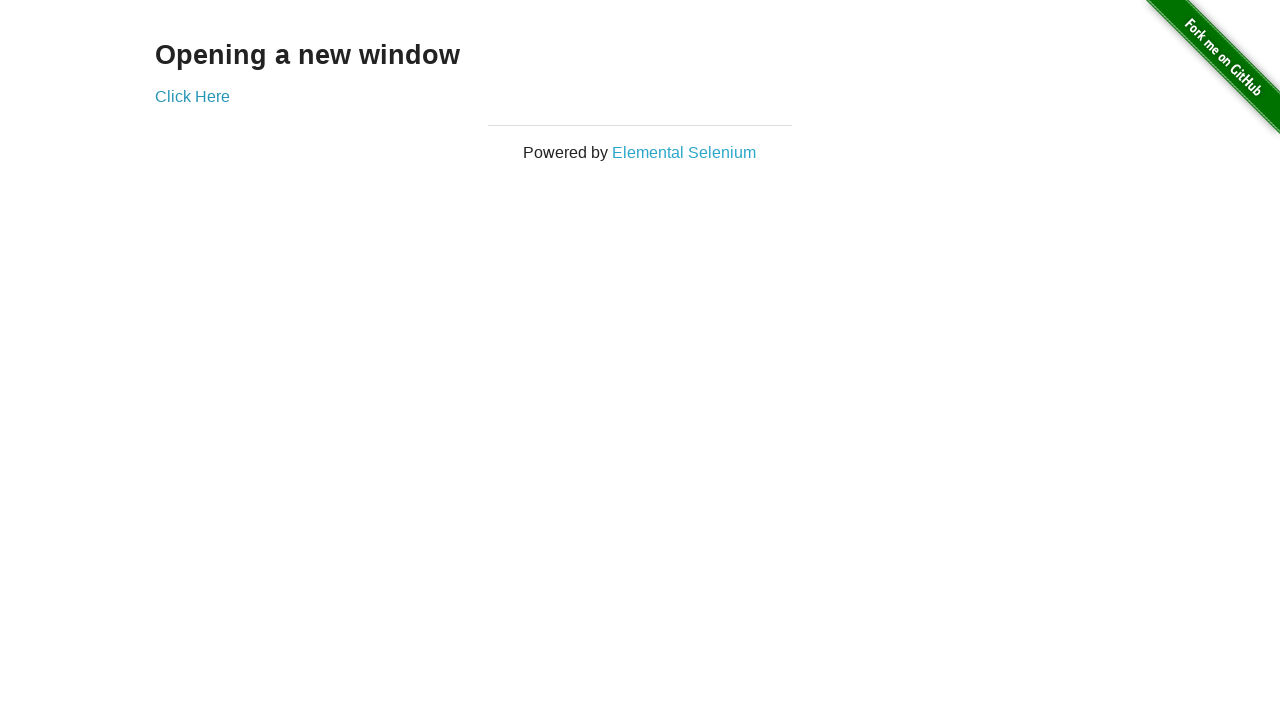

Confirmed original window is active and 'Click Here' link is visible
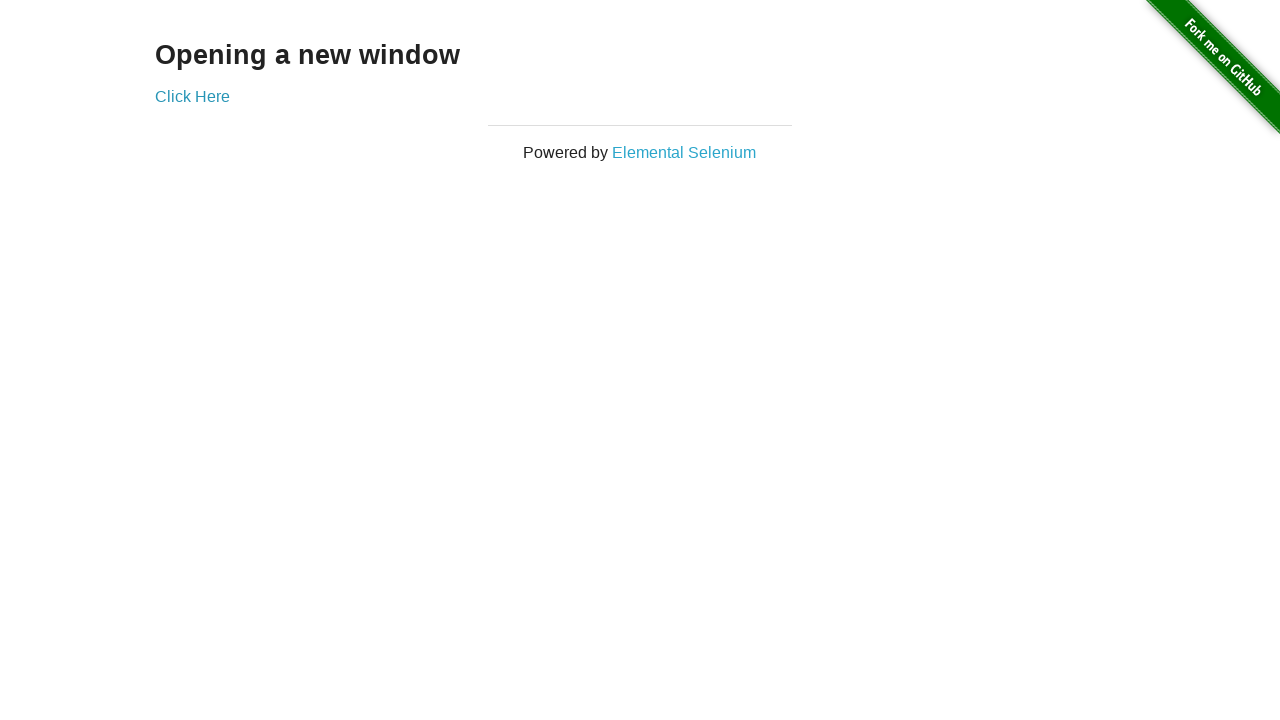

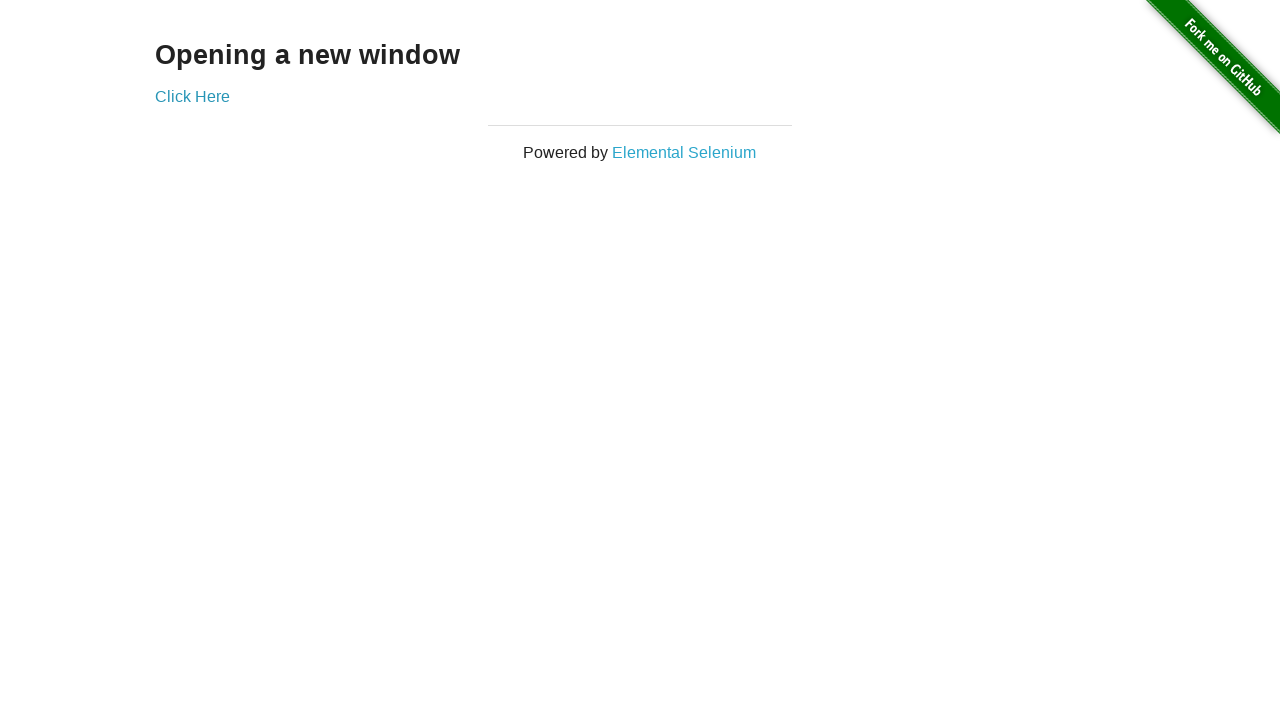